Tests iframe switching and JavaScript alert handling on W3Schools by switching to an iframe, clicking a "Try it" button that triggers an alert, and accepting the alert dialog

Starting URL: https://www.w3schools.com/jsref/tryit.asp?filename=tryjsref_alert2

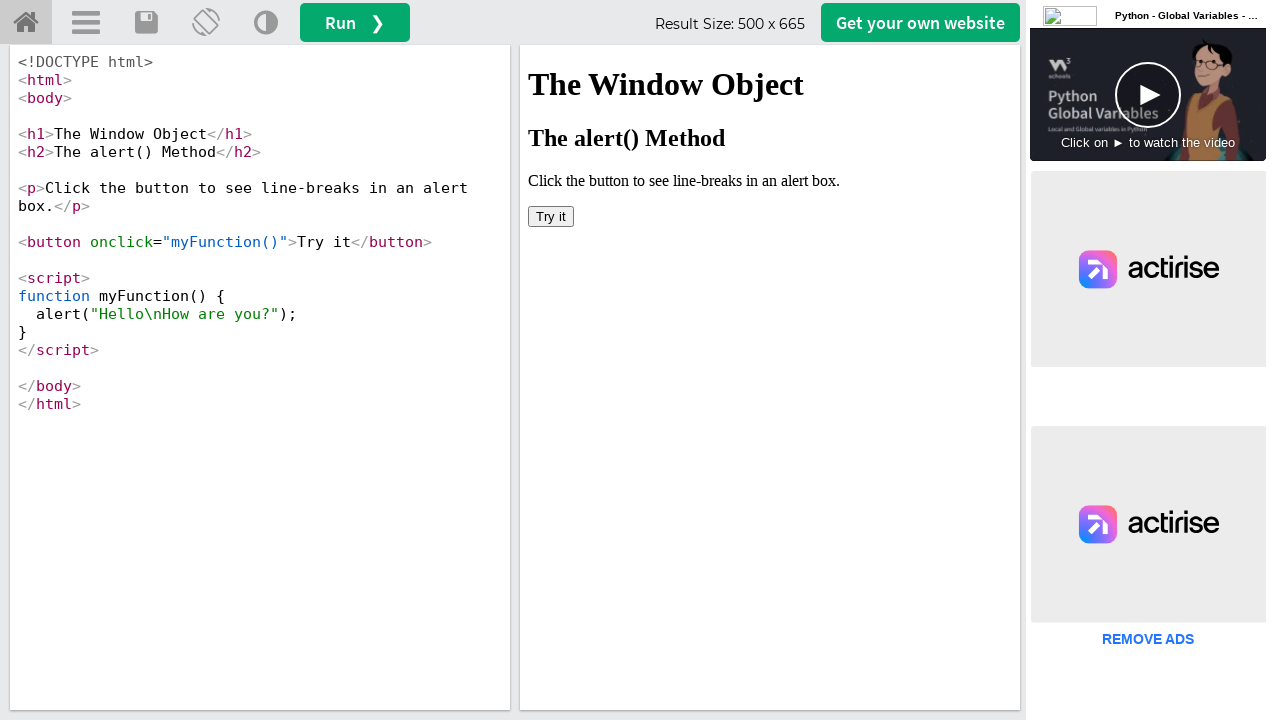

W3Schools jsref tryit page loaded and #tryhome selector found
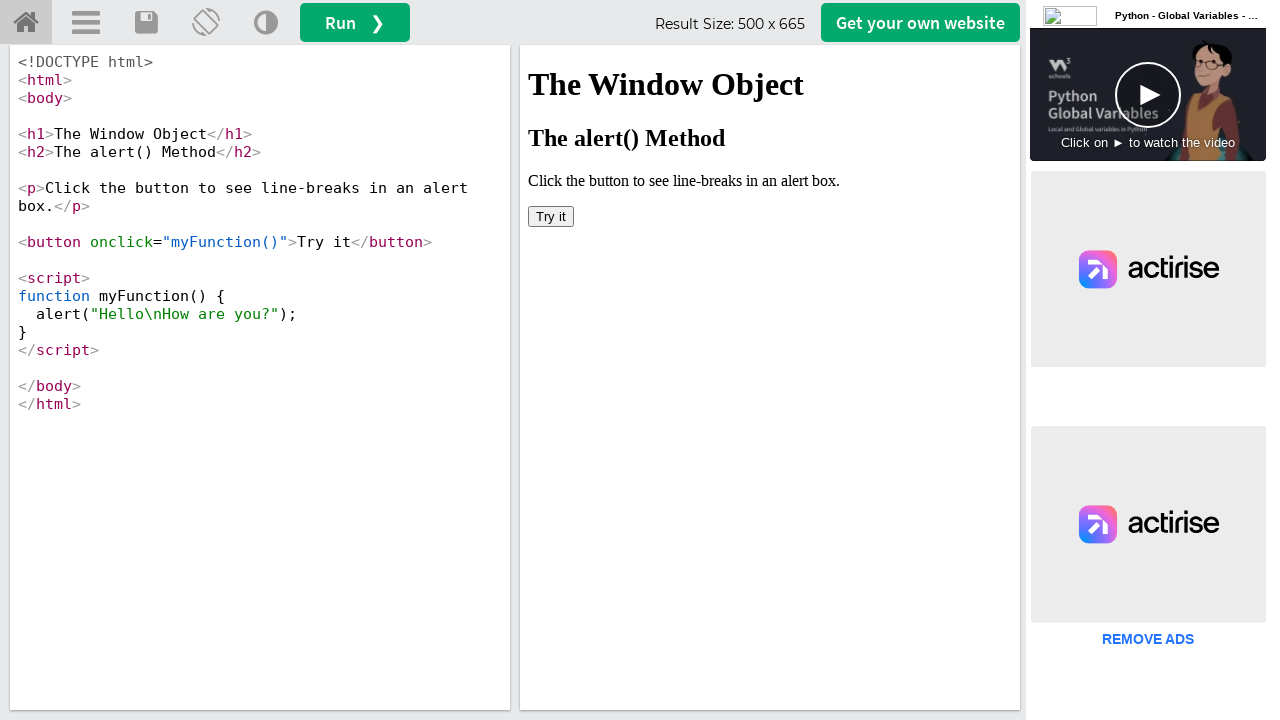

Located iframe with name 'iframeResult'
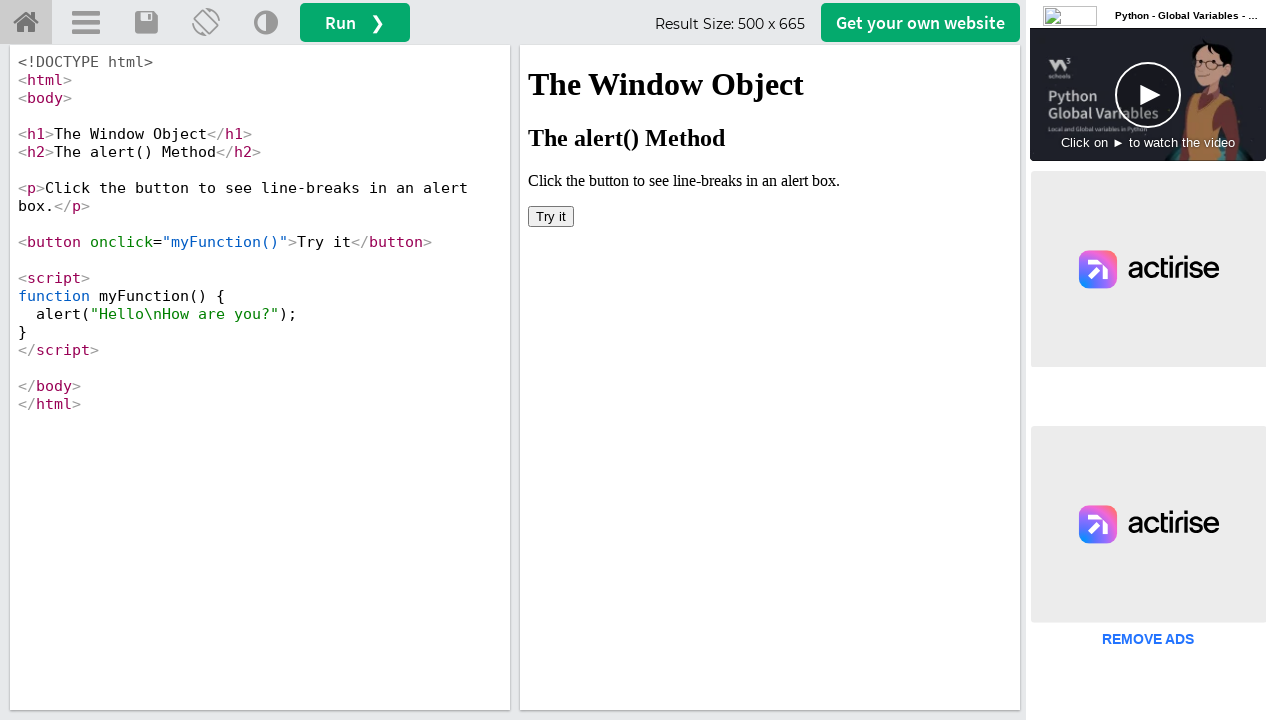

Try it button is visible inside iframe
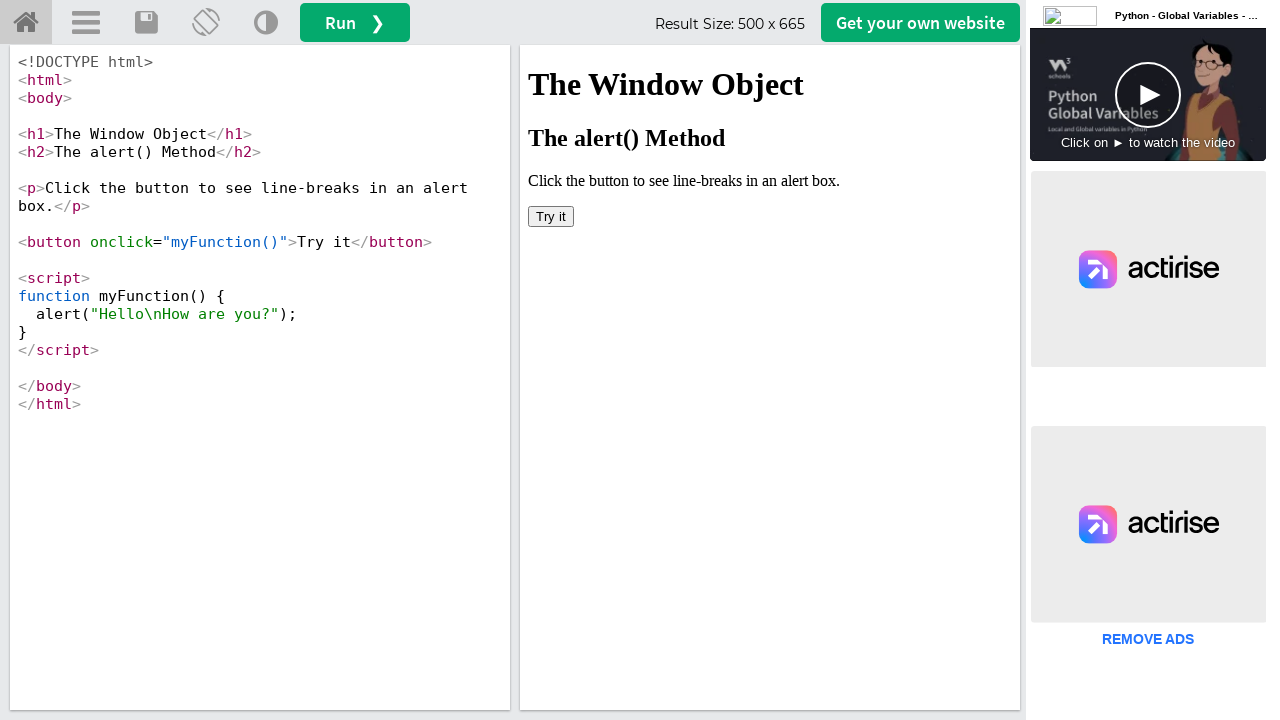

Clicked Try it button inside iframe at (551, 216) on iframe[name='iframeResult'] >> internal:control=enter-frame >> xpath=//button[te
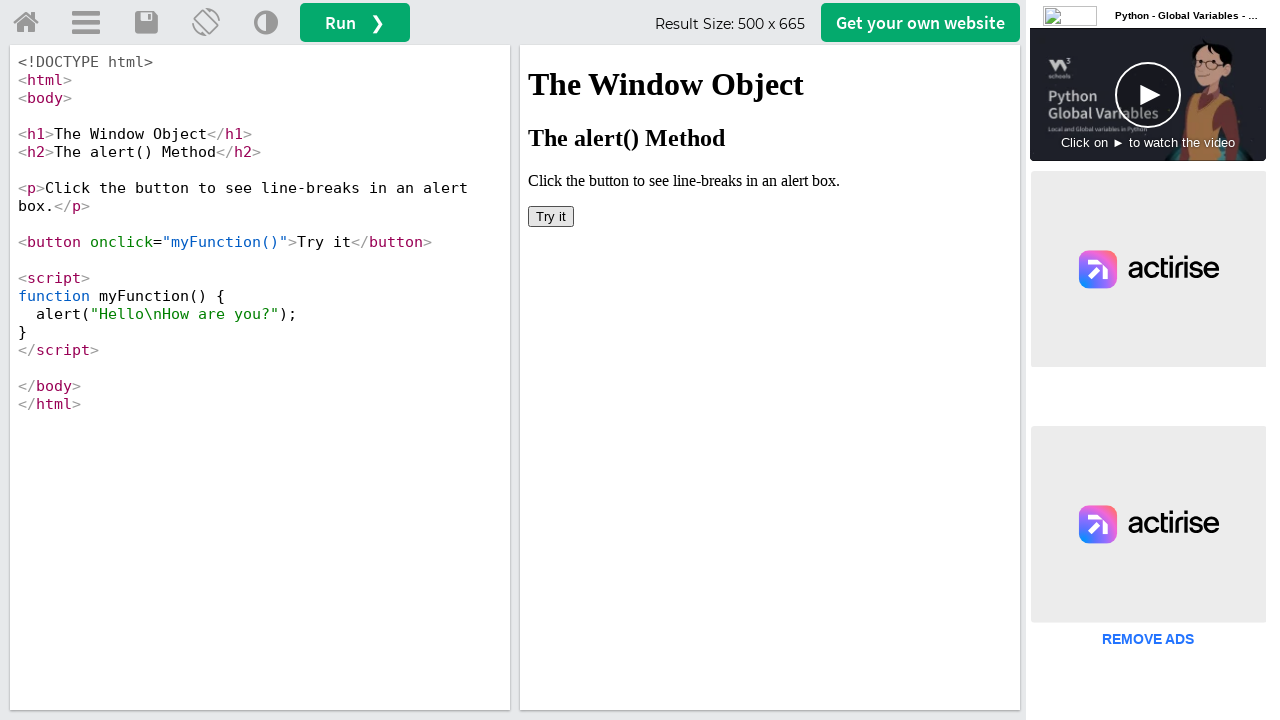

Set up dialog handler to accept alerts
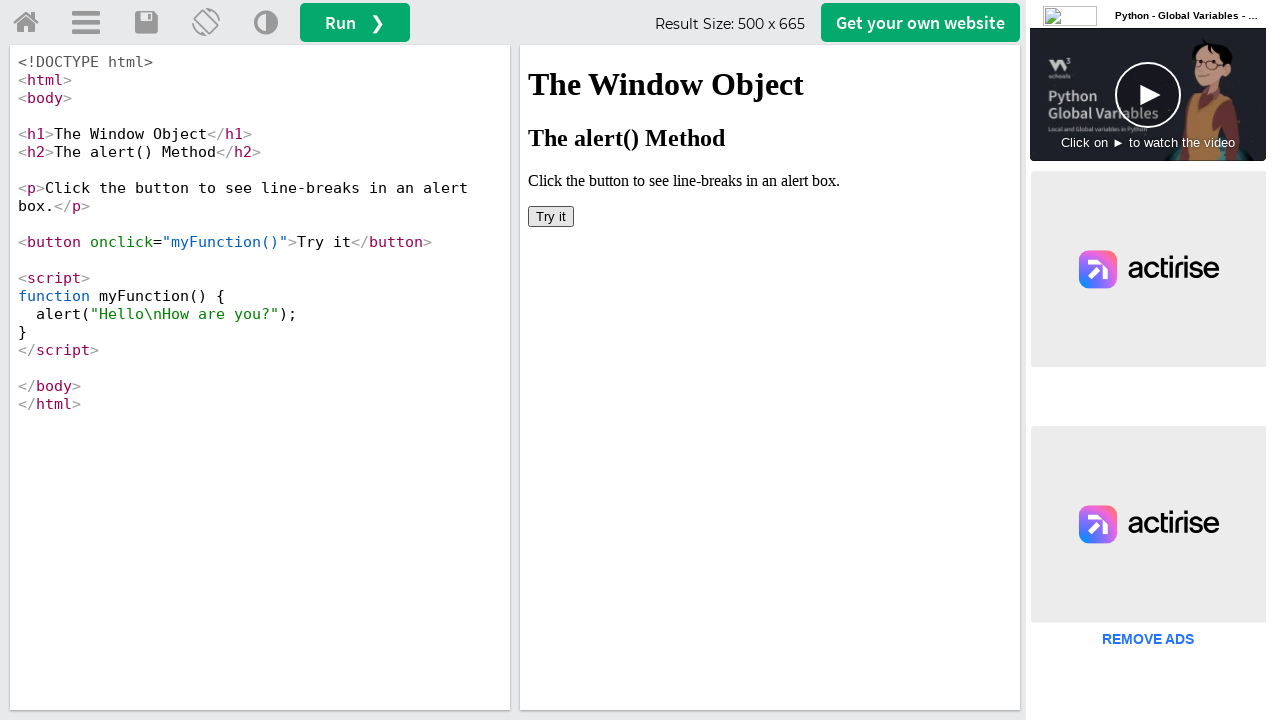

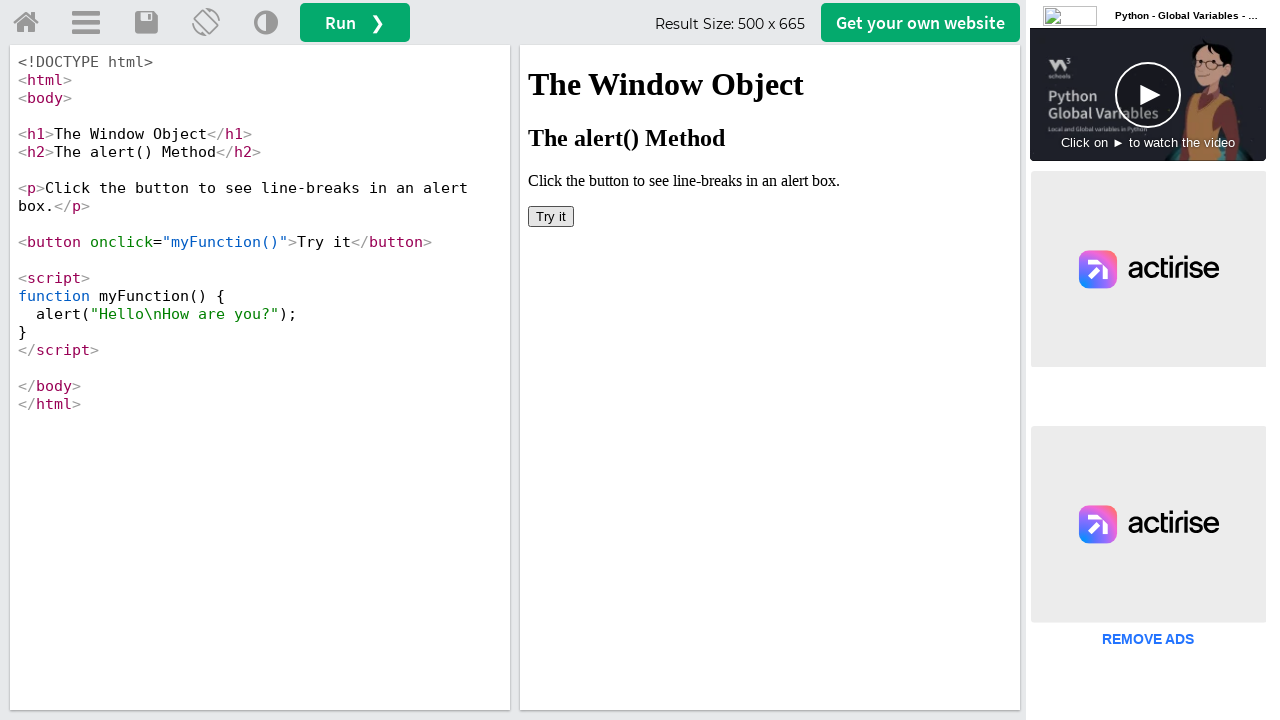